Tests that clicking the Due column header twice sorts the table in descending order

Starting URL: http://the-internet.herokuapp.com/tables

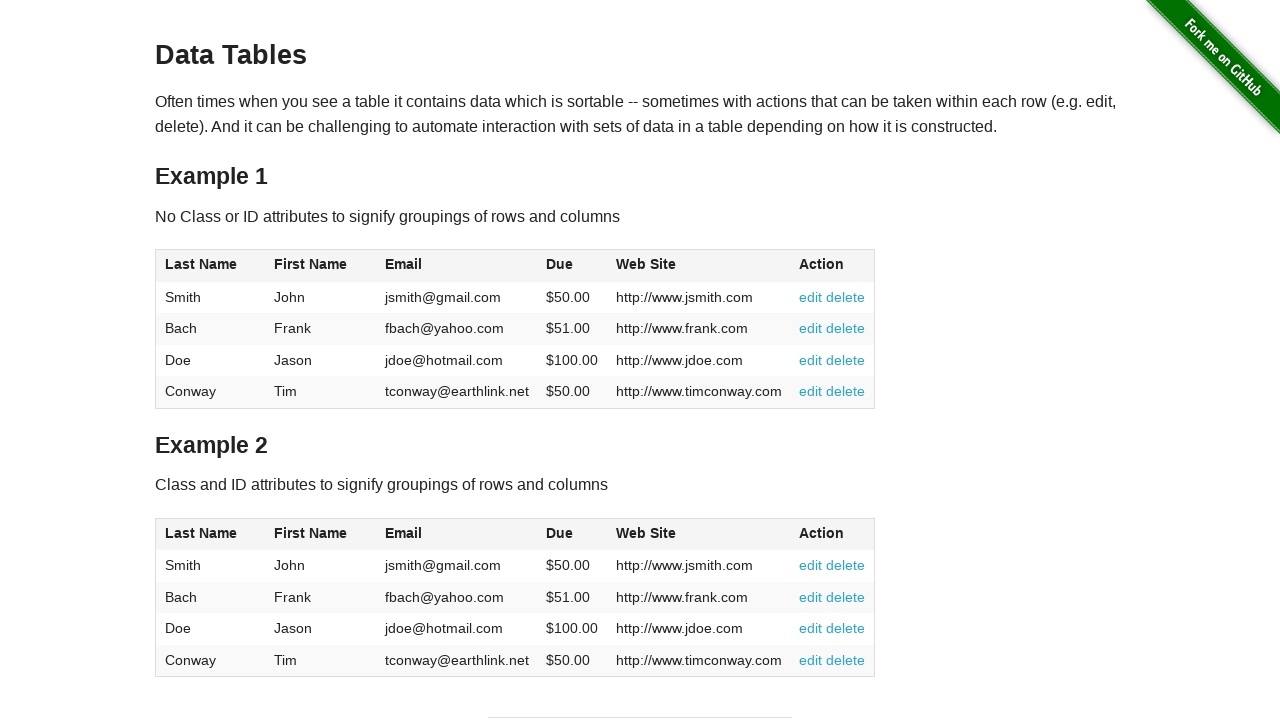

Clicked Due column header (first click) at (572, 266) on #table1 thead tr th:nth-of-type(4)
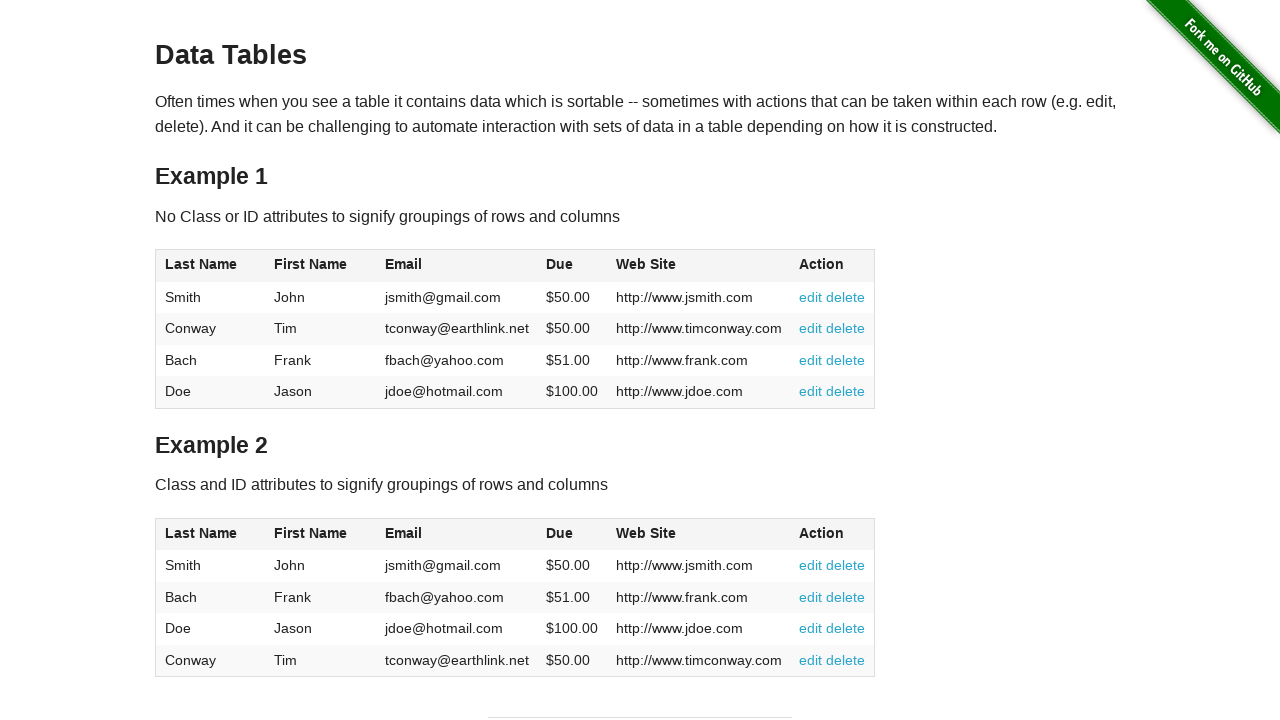

Clicked Due column header (second click to sort descending) at (572, 266) on #table1 thead tr th:nth-of-type(4)
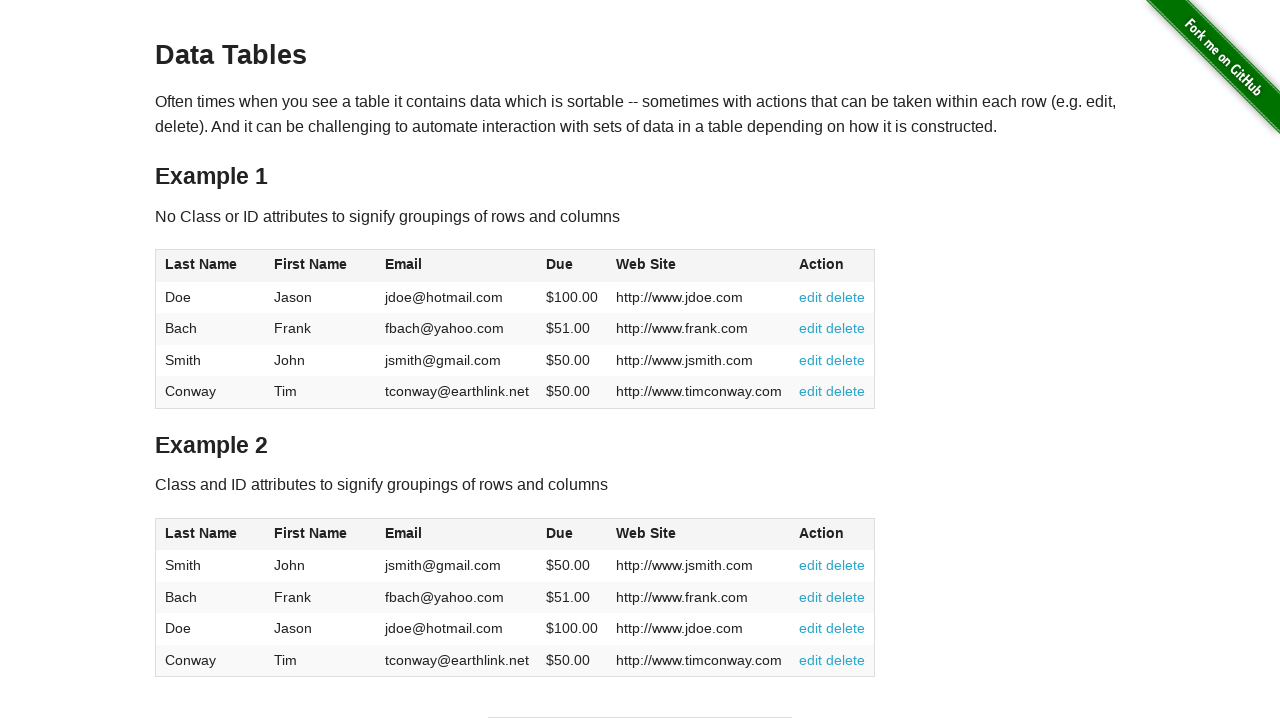

Table data loaded and ready
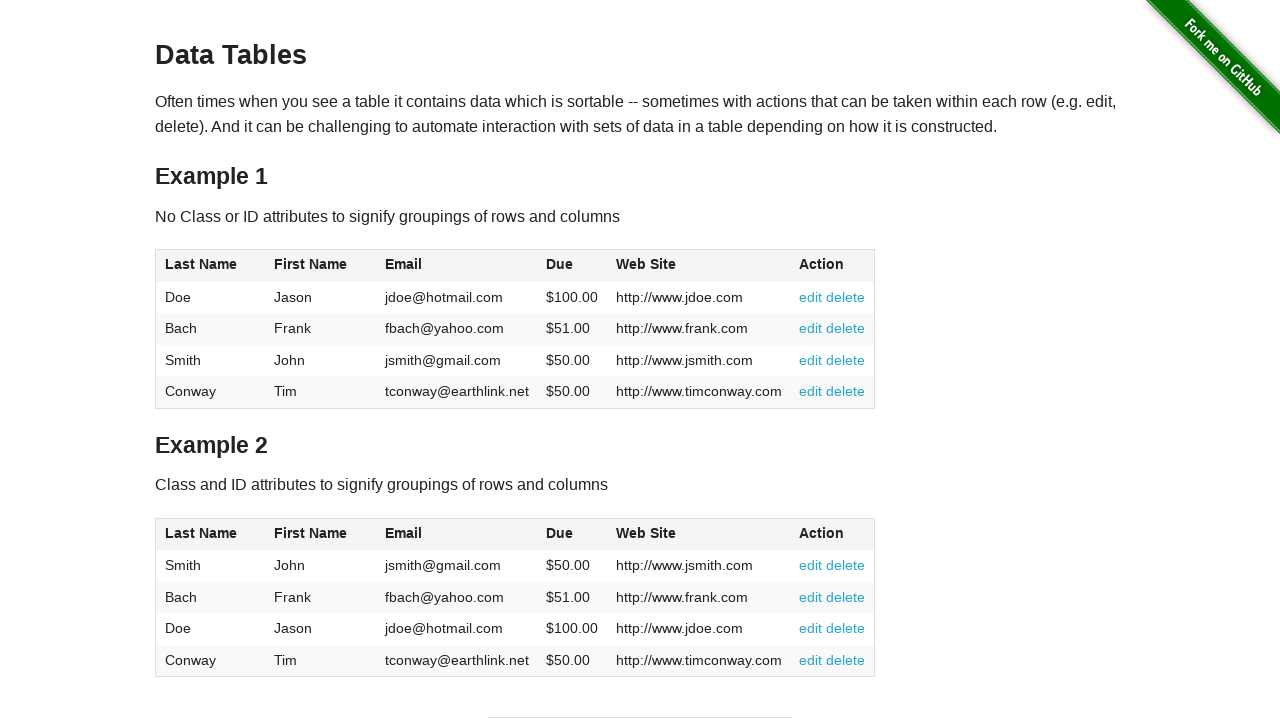

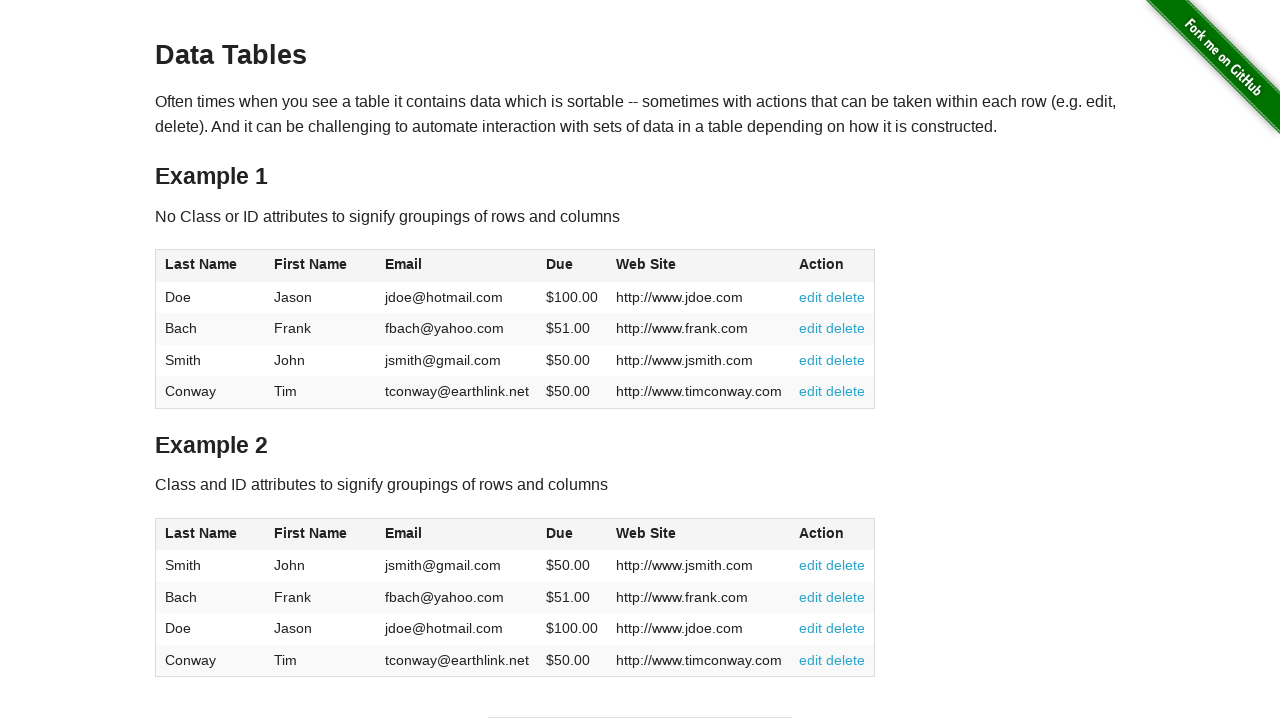